Tests dynamic content loading by clicking a Start button and waiting for the "Hello World!" text to become visible on the page.

Starting URL: https://the-internet.herokuapp.com/dynamic_loading/1

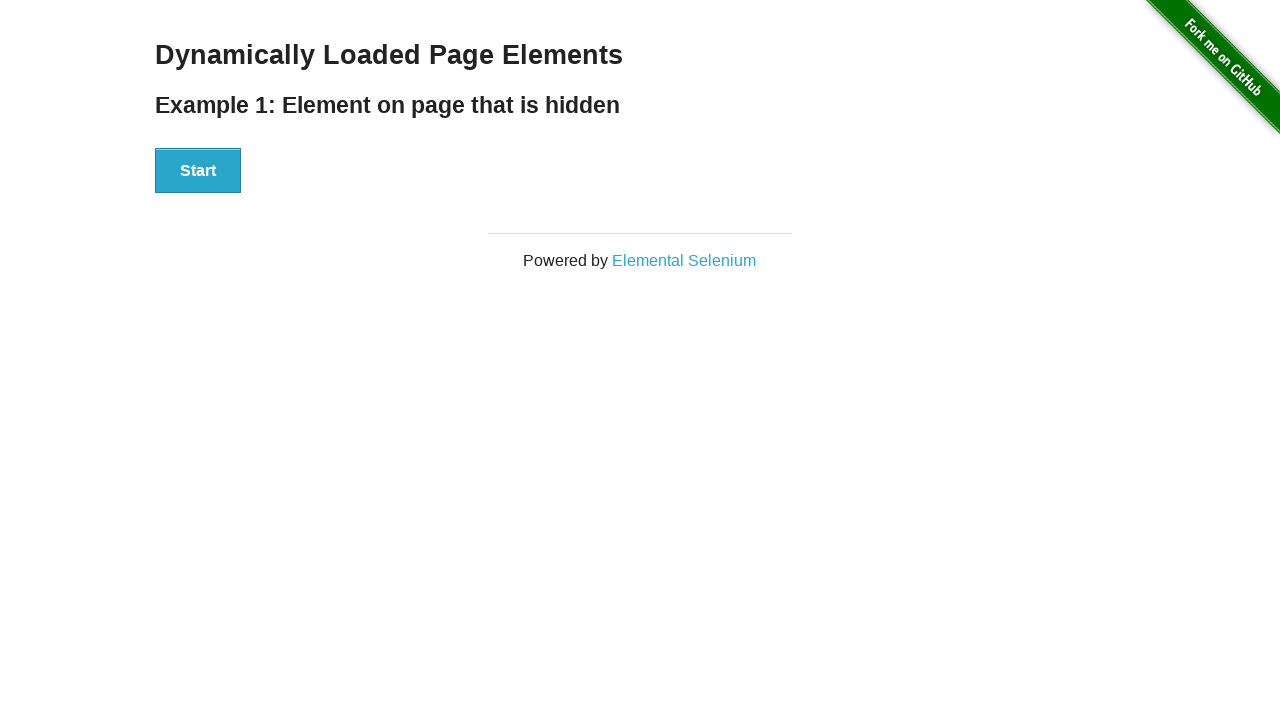

Clicked the Start button to trigger dynamic content loading at (198, 171) on xpath=//button[.='Start']
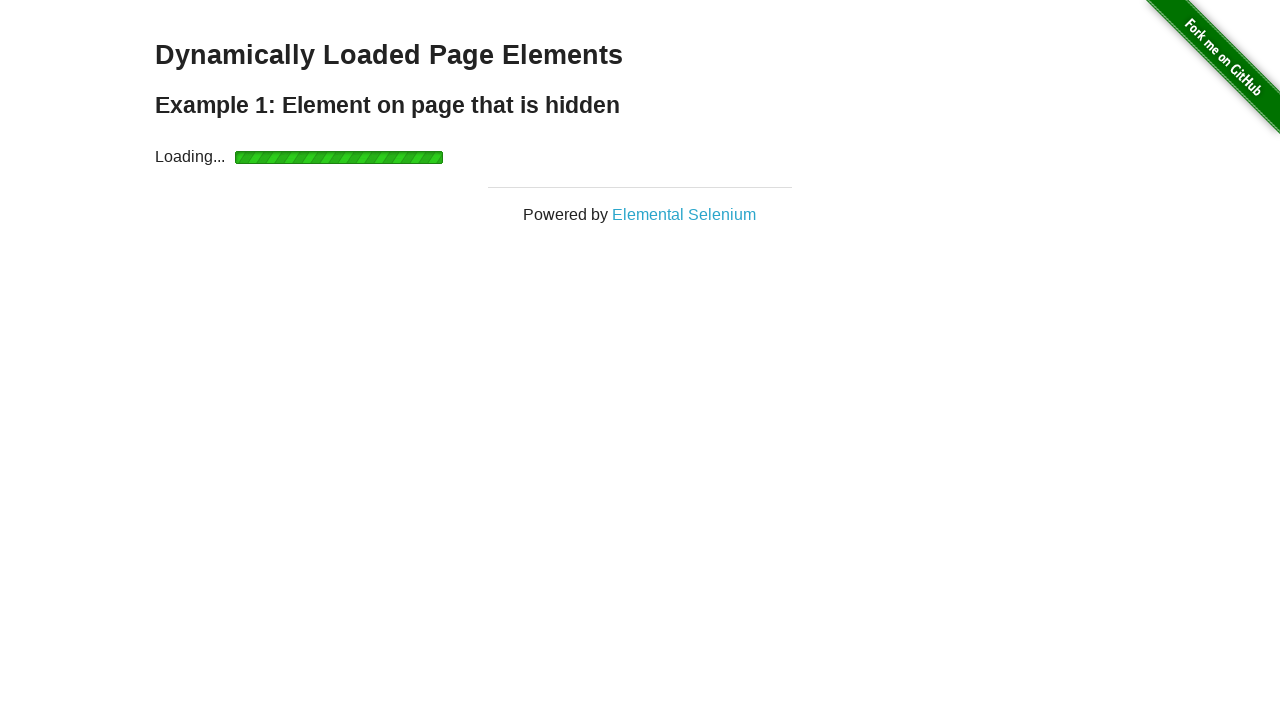

Waited for 'Hello World!' text to become visible
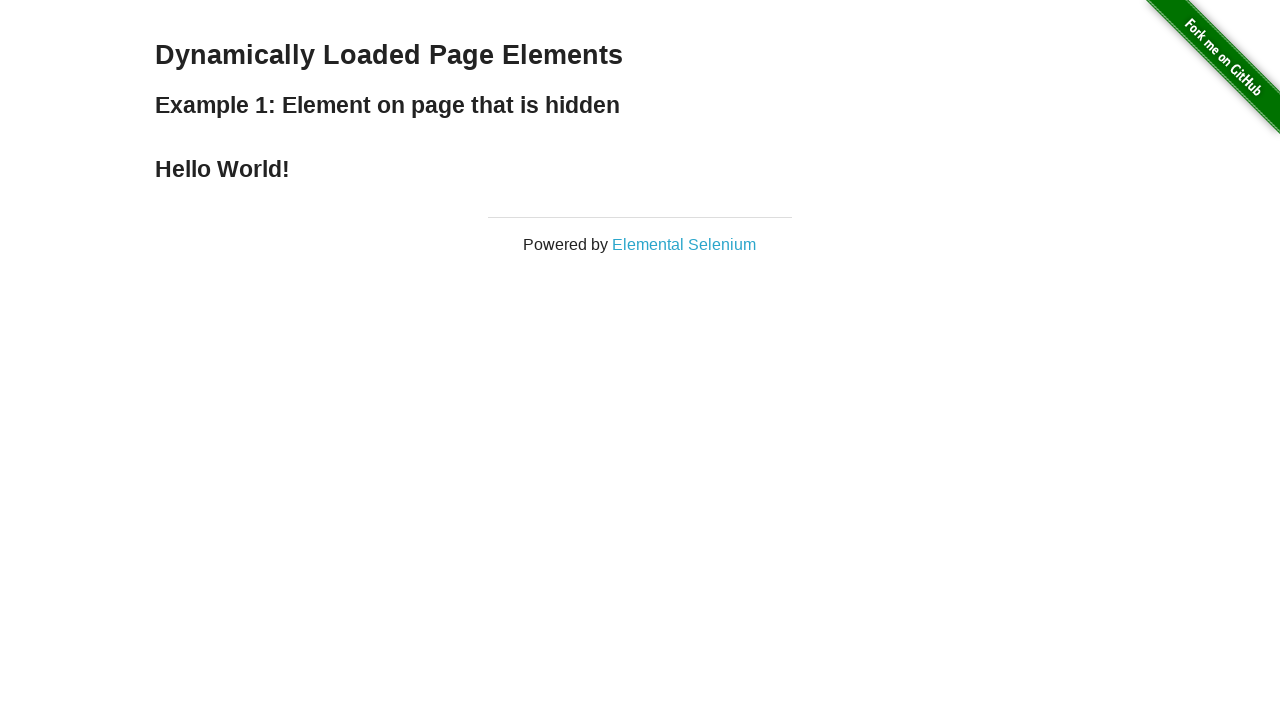

Located the 'Hello World!' text element
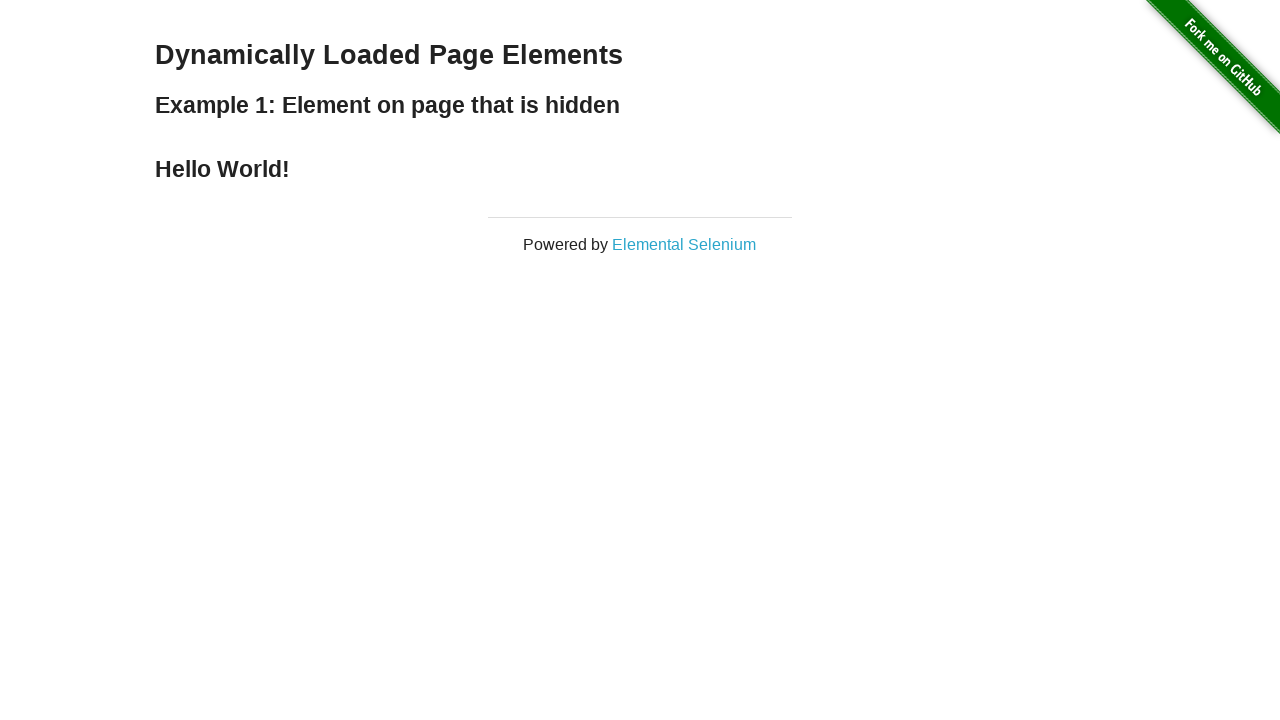

Retrieved and printed the 'Hello World!' text content
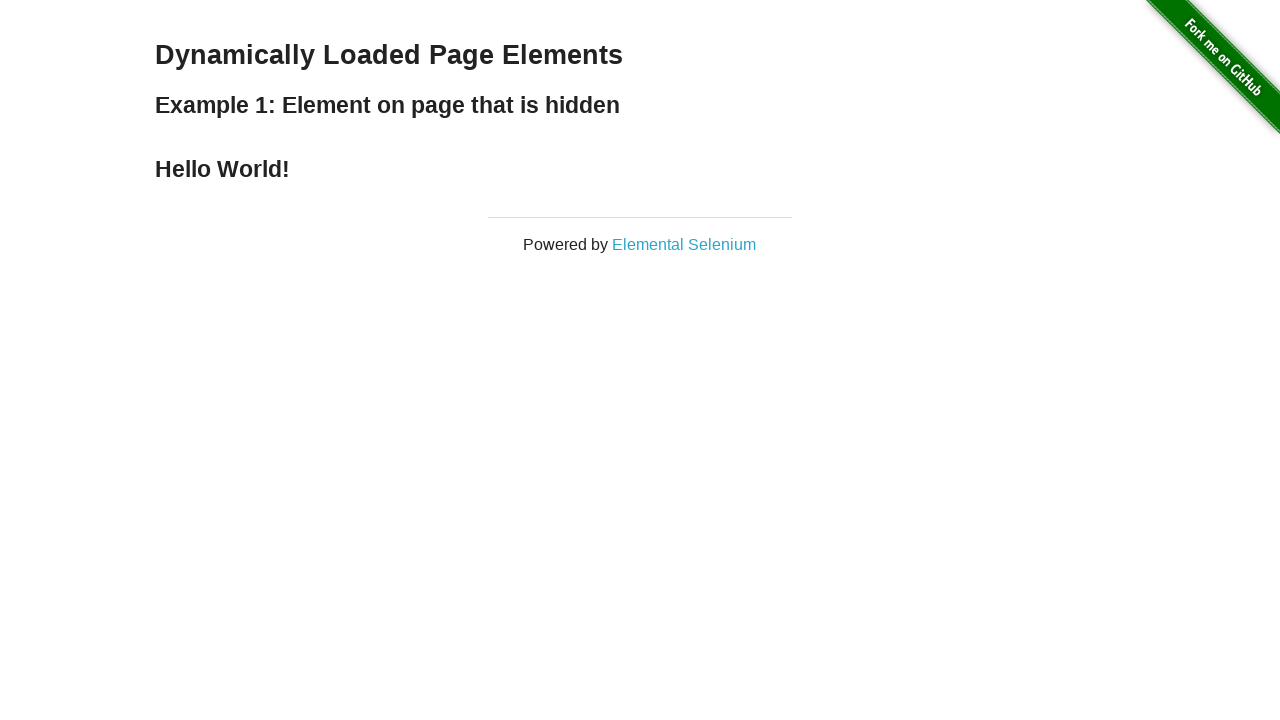

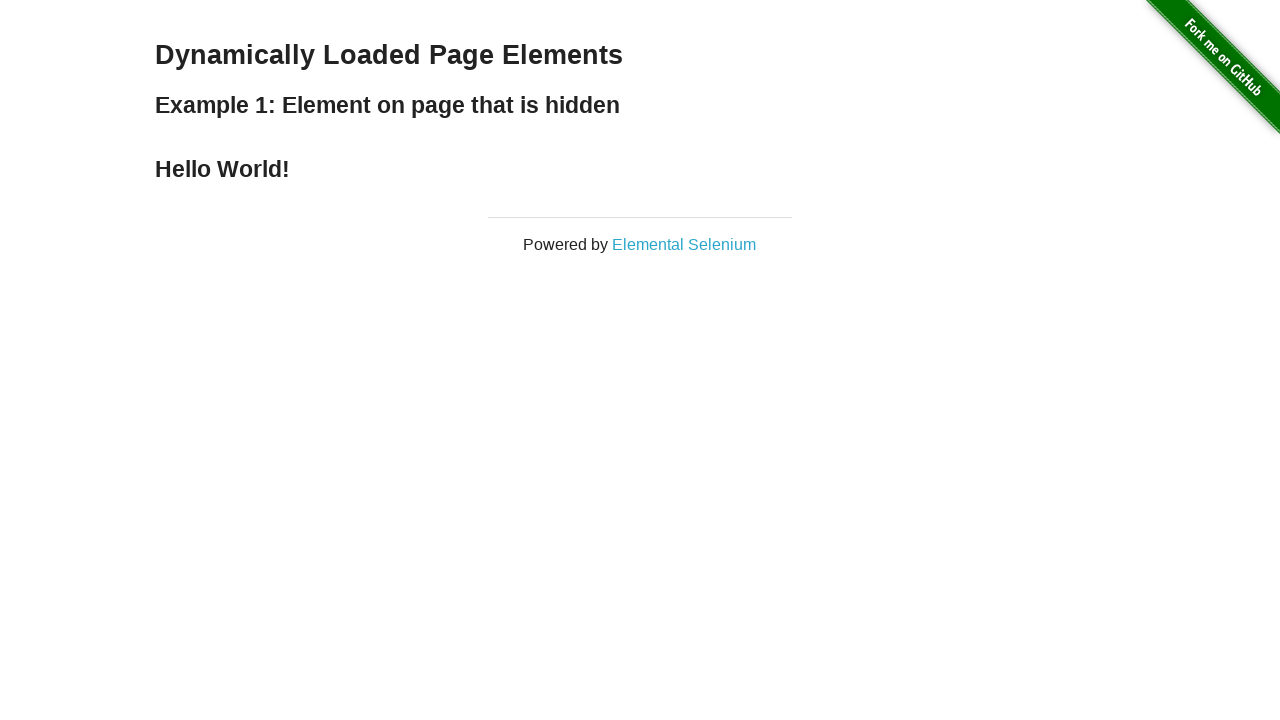